Tests browser window and tab handling by opening new tabs and windows, switching between them, and verifying content in each

Starting URL: https://www.tutorialspoint.com/selenium/practice/browser-windows.php

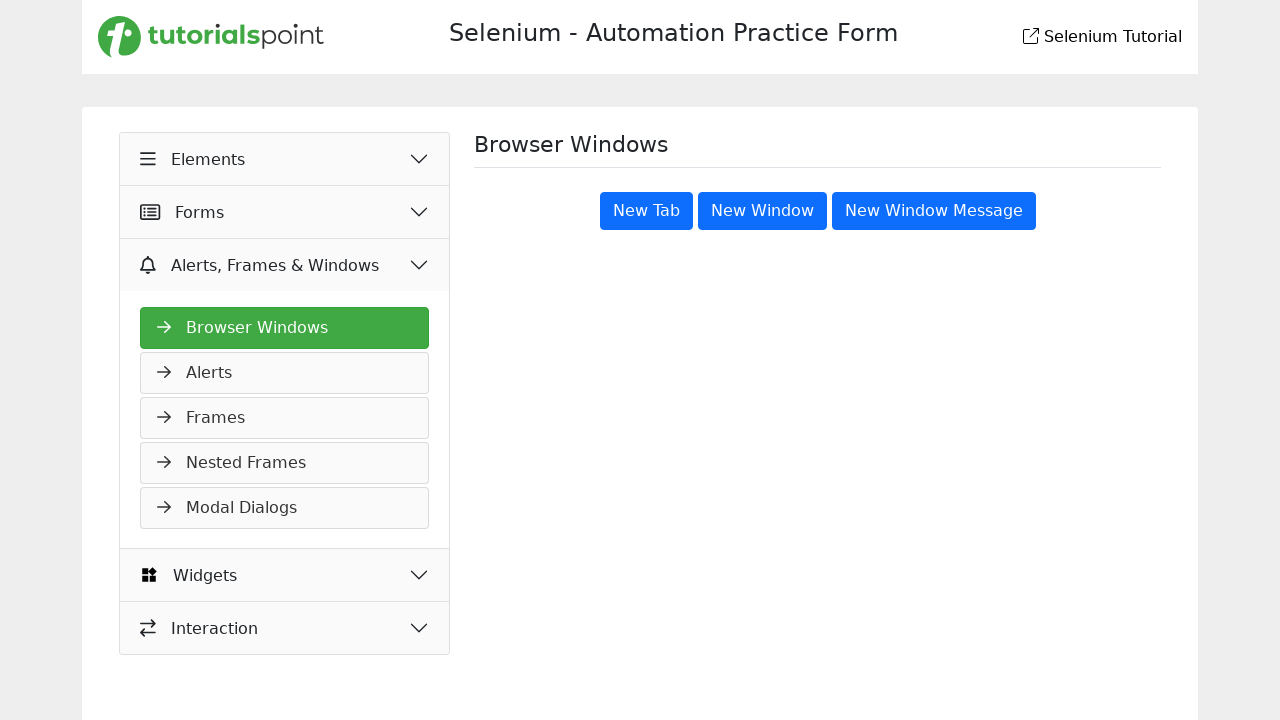

Clicked button to open new tab at (646, 211) on button[title='New Tab']
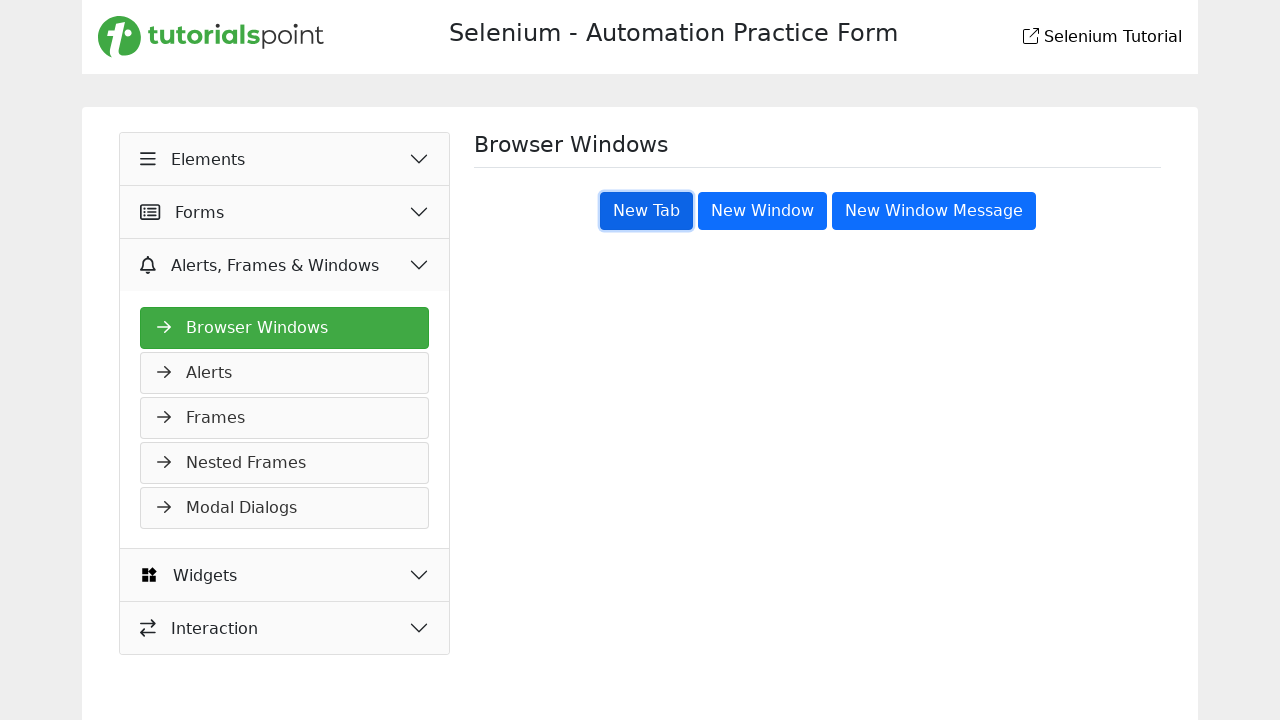

Switched to new tab
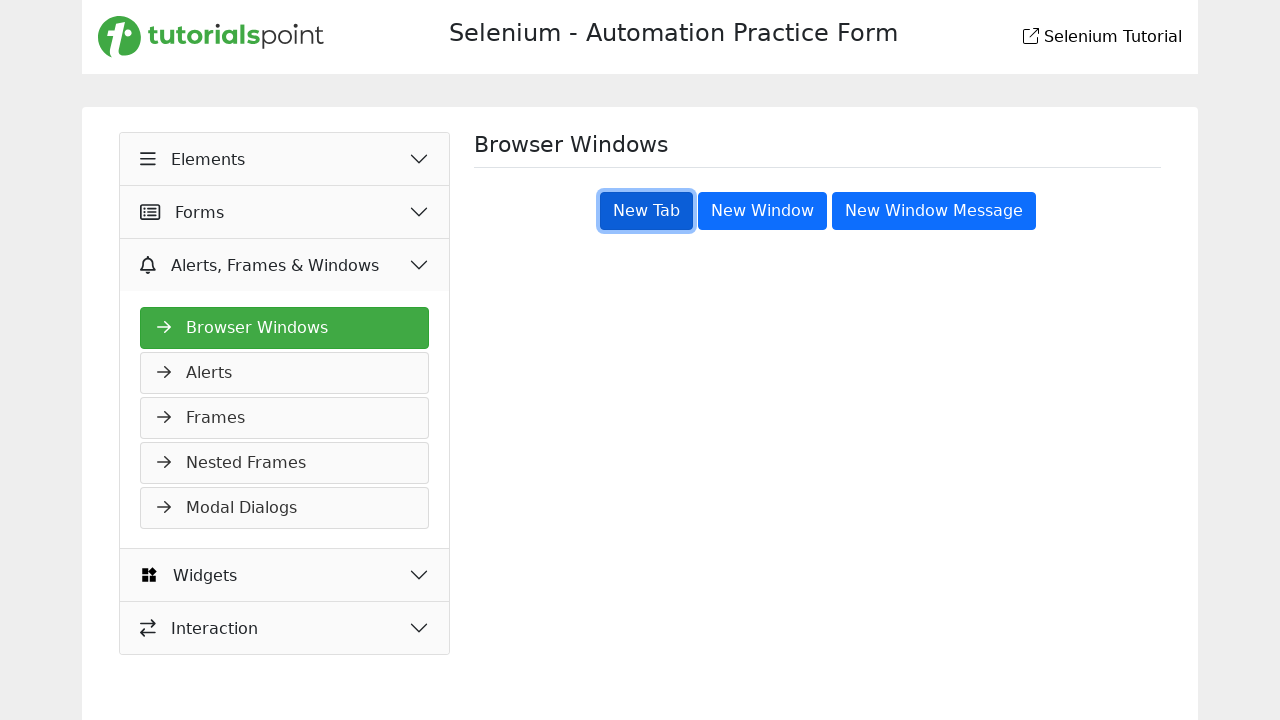

New tab finished loading
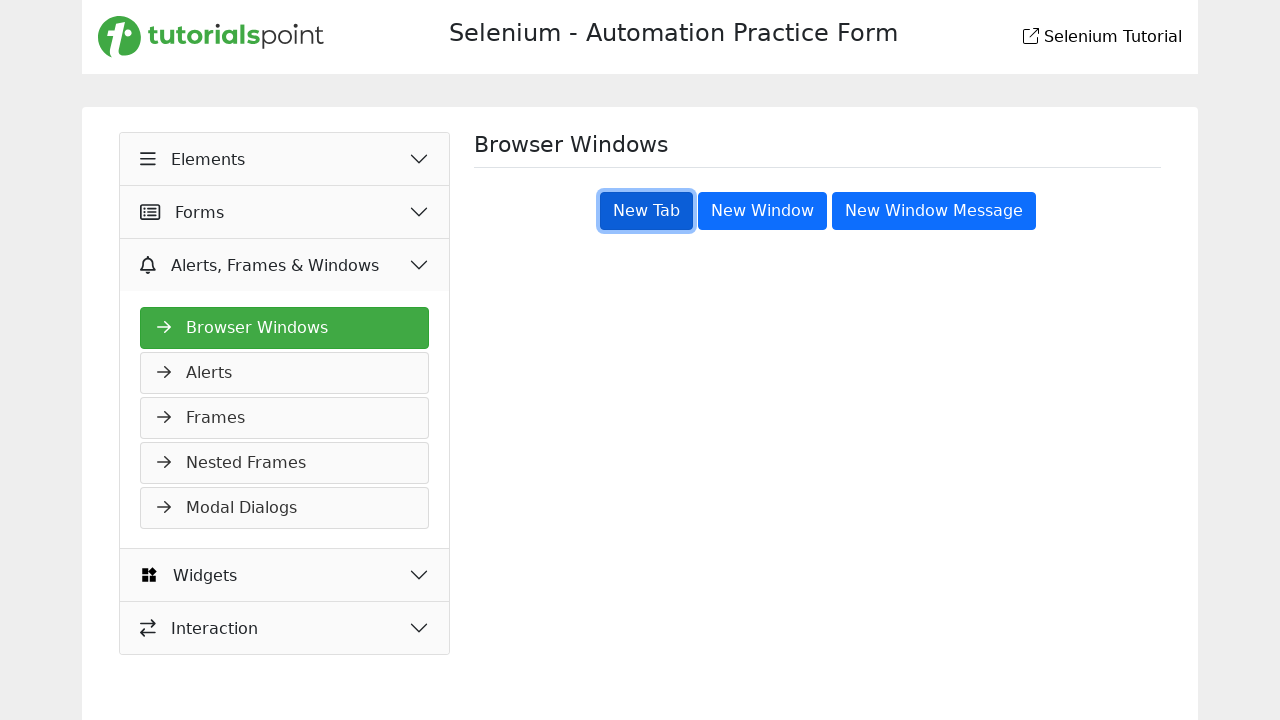

Verified heading is present in new tab
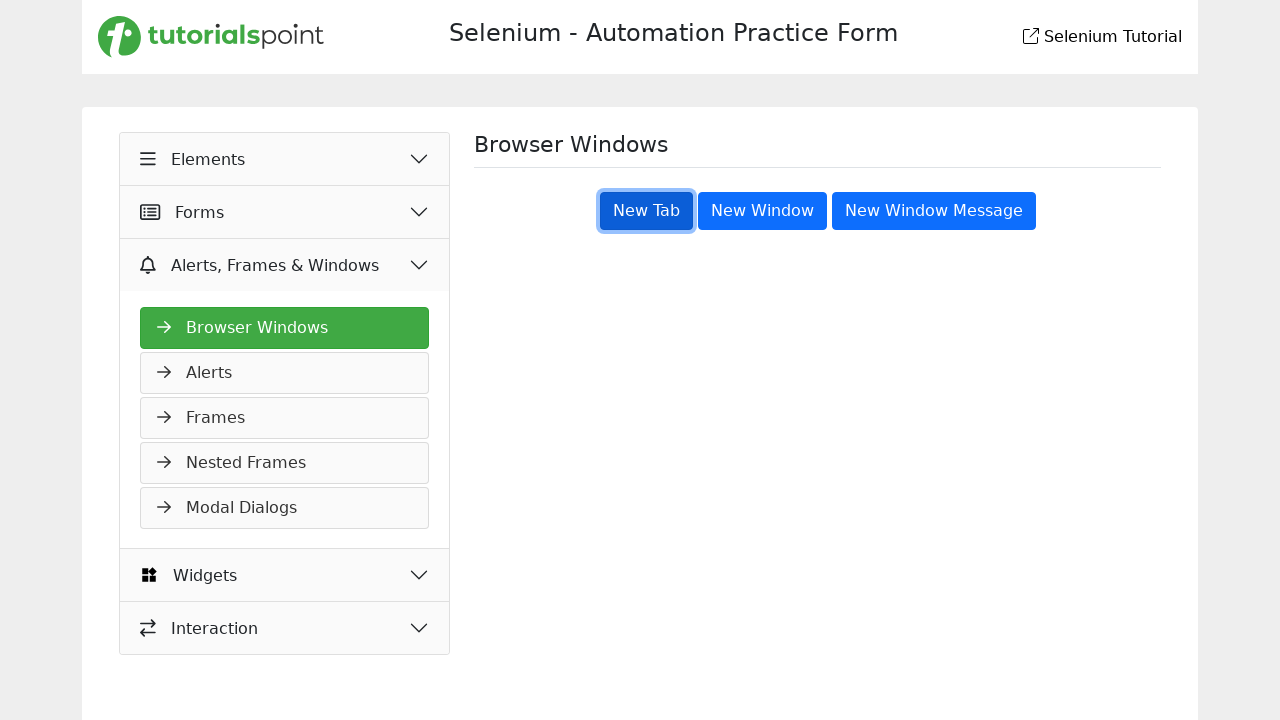

Closed the new tab
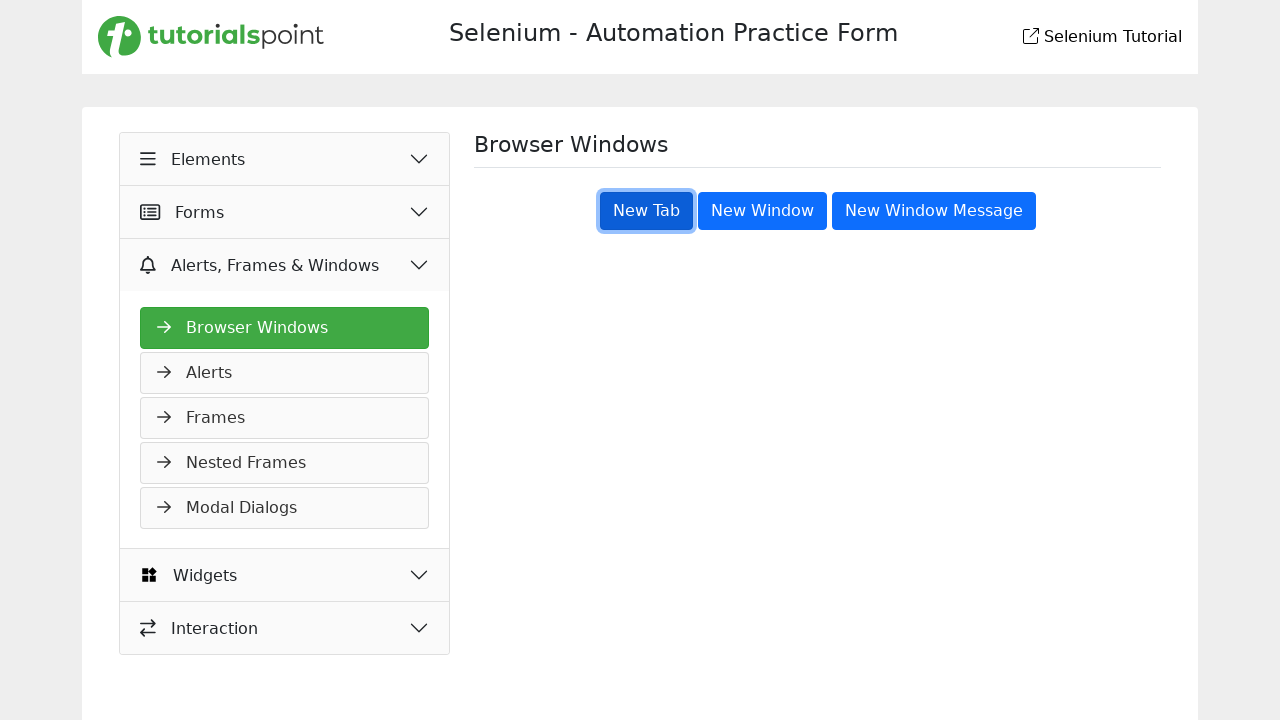

Clicked button to open new window at (934, 211) on button:has-text('New Window Message')
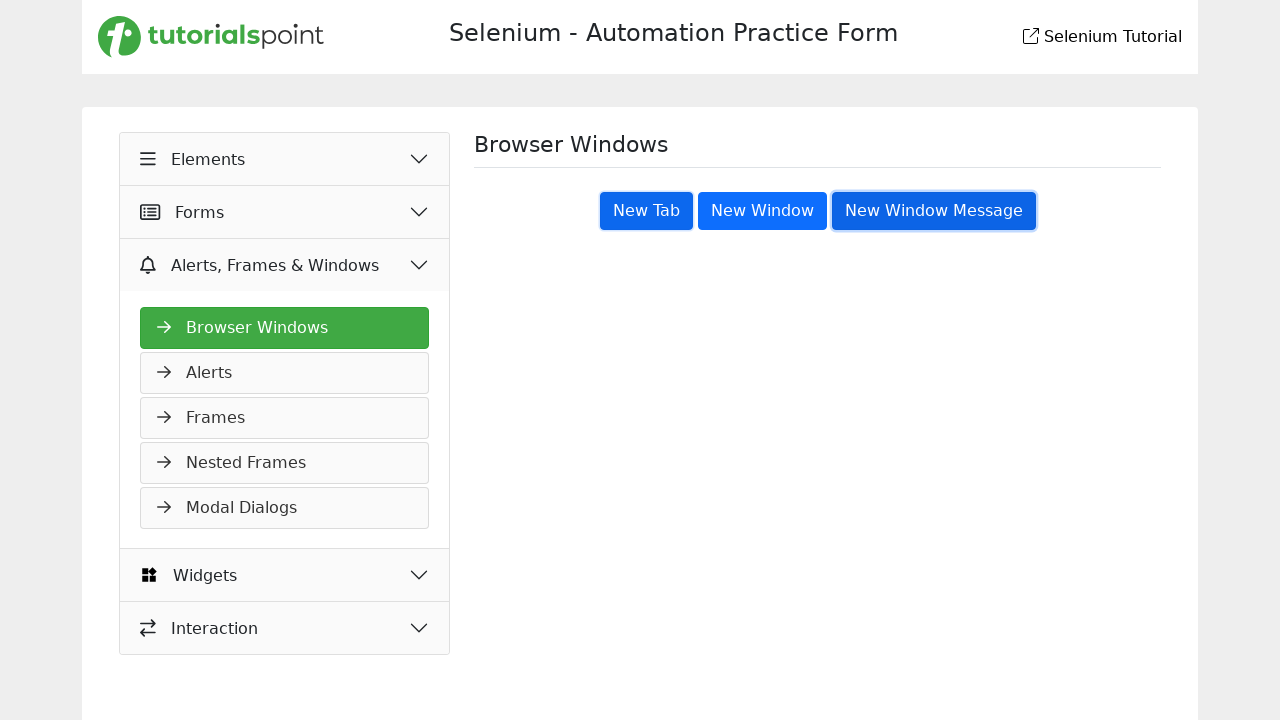

Switched to new window
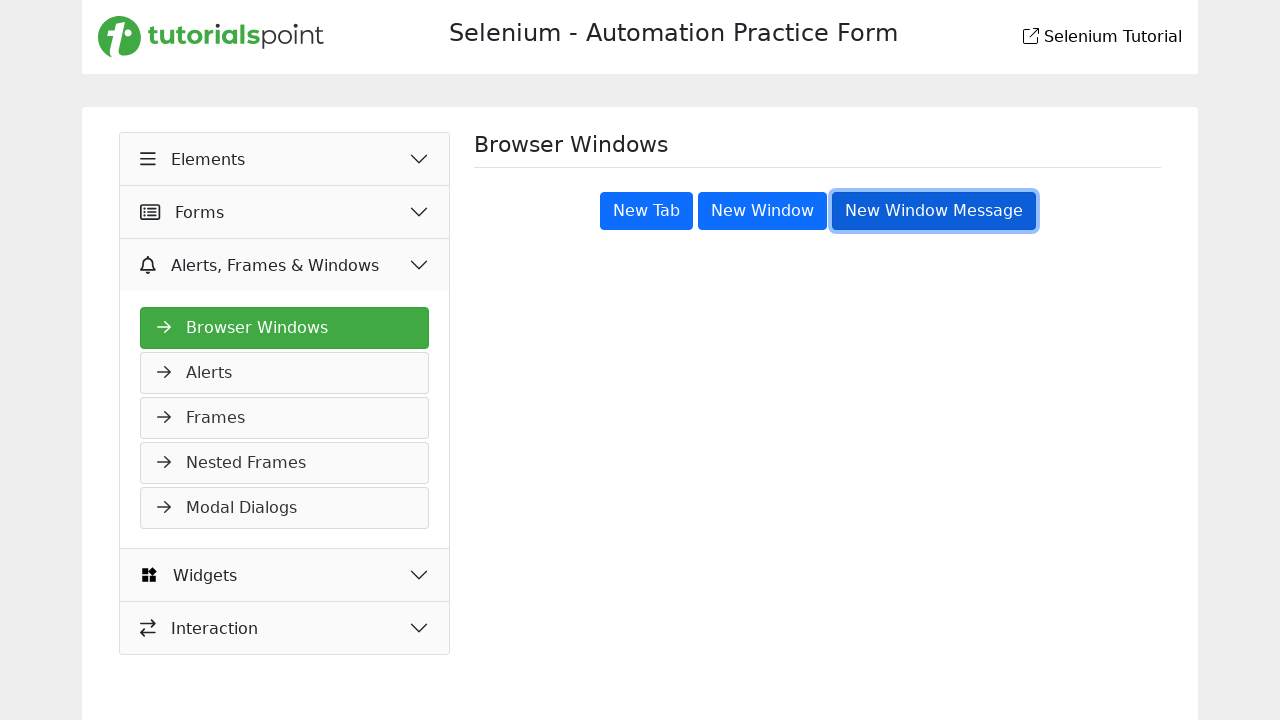

New window finished loading
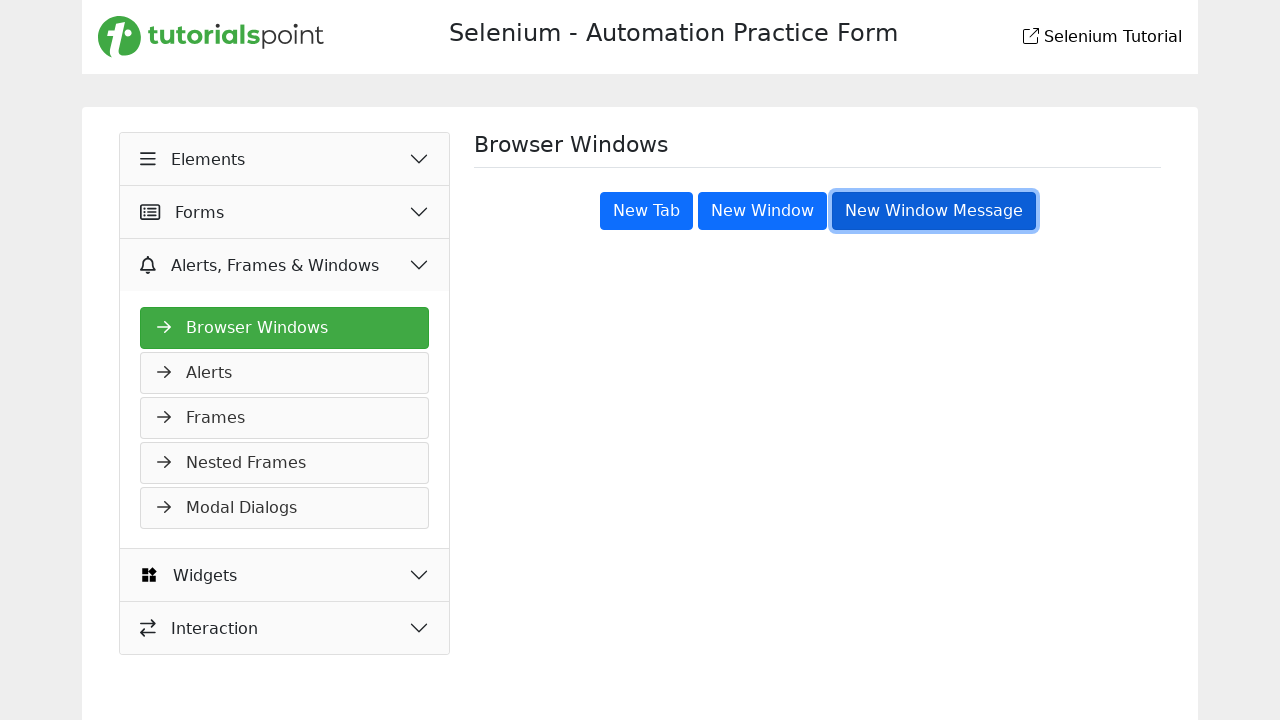

Verified message div is present in new window
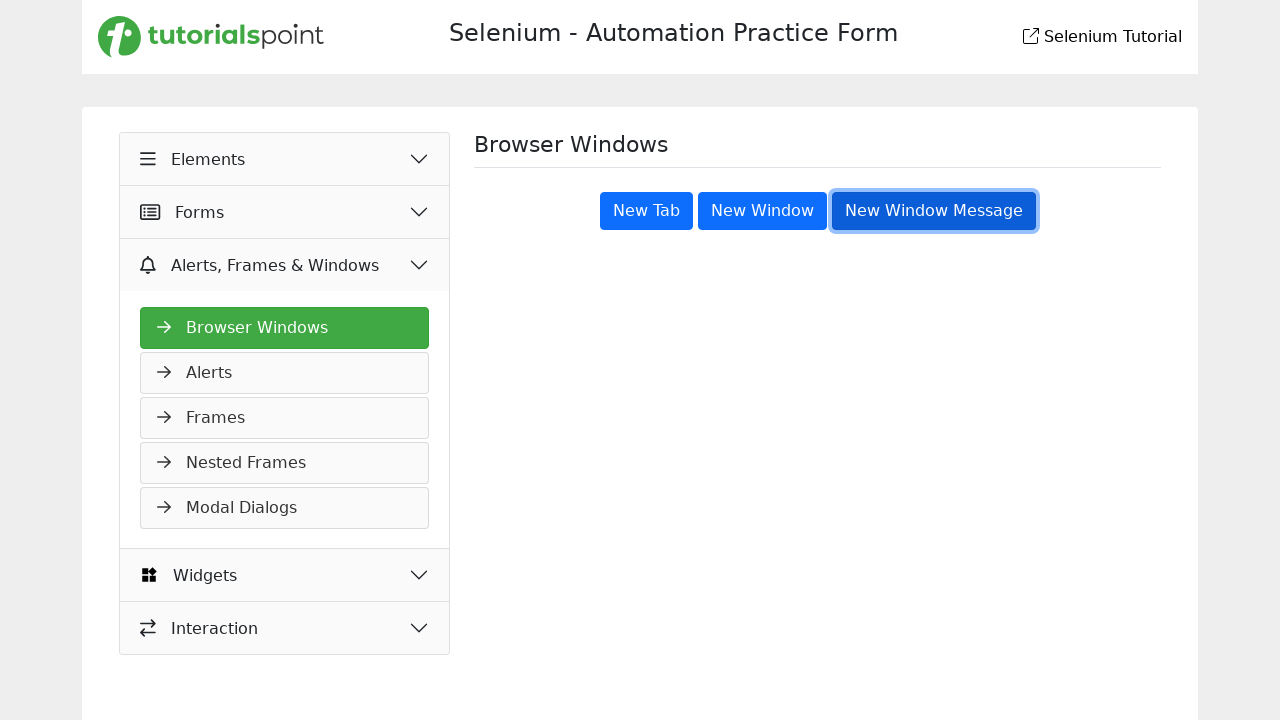

Closed the new window
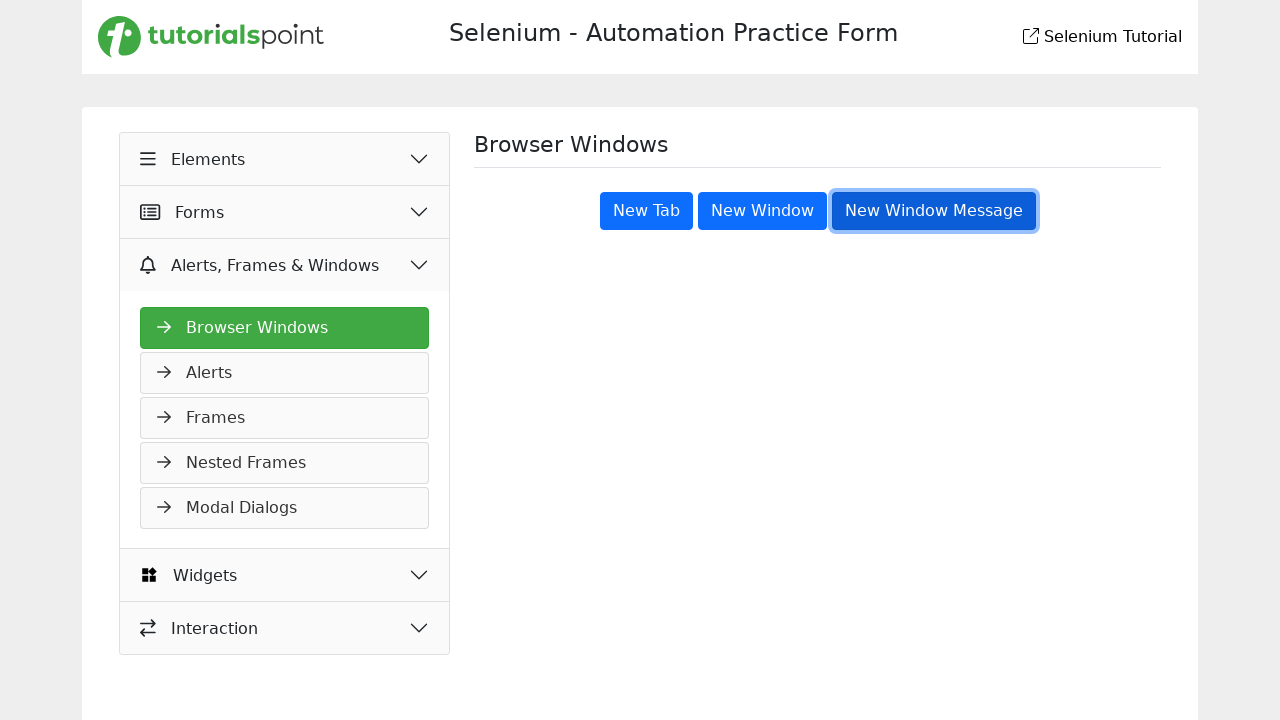

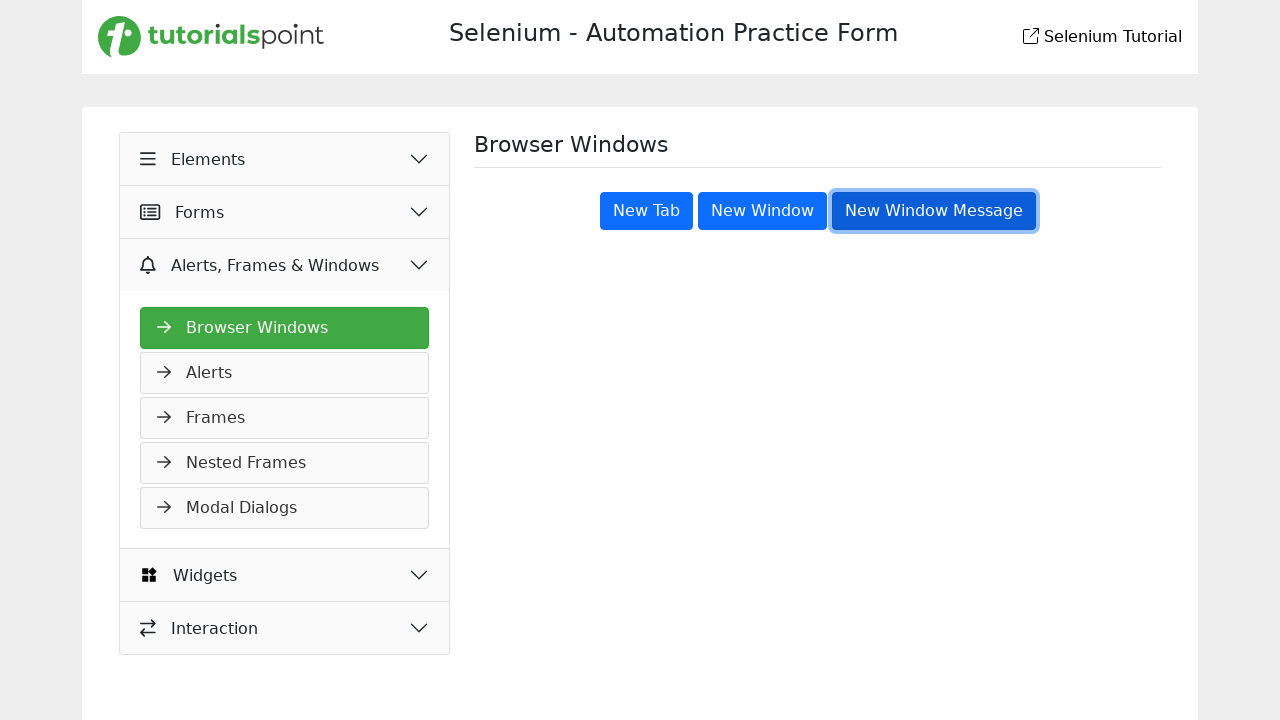